Tests that dragging an element right and down increases its X and Y location

Starting URL: http://demoqa.com/

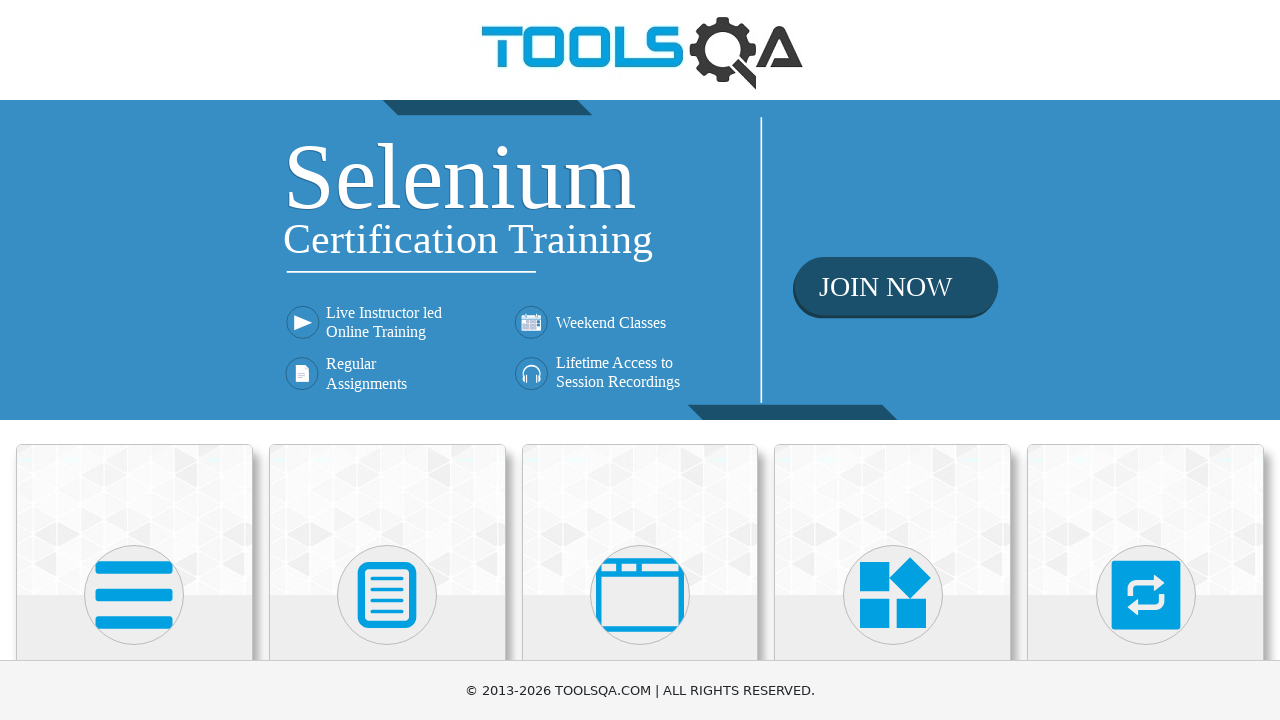

Clicked on Interactions menu at (1146, 360) on text=Interactions
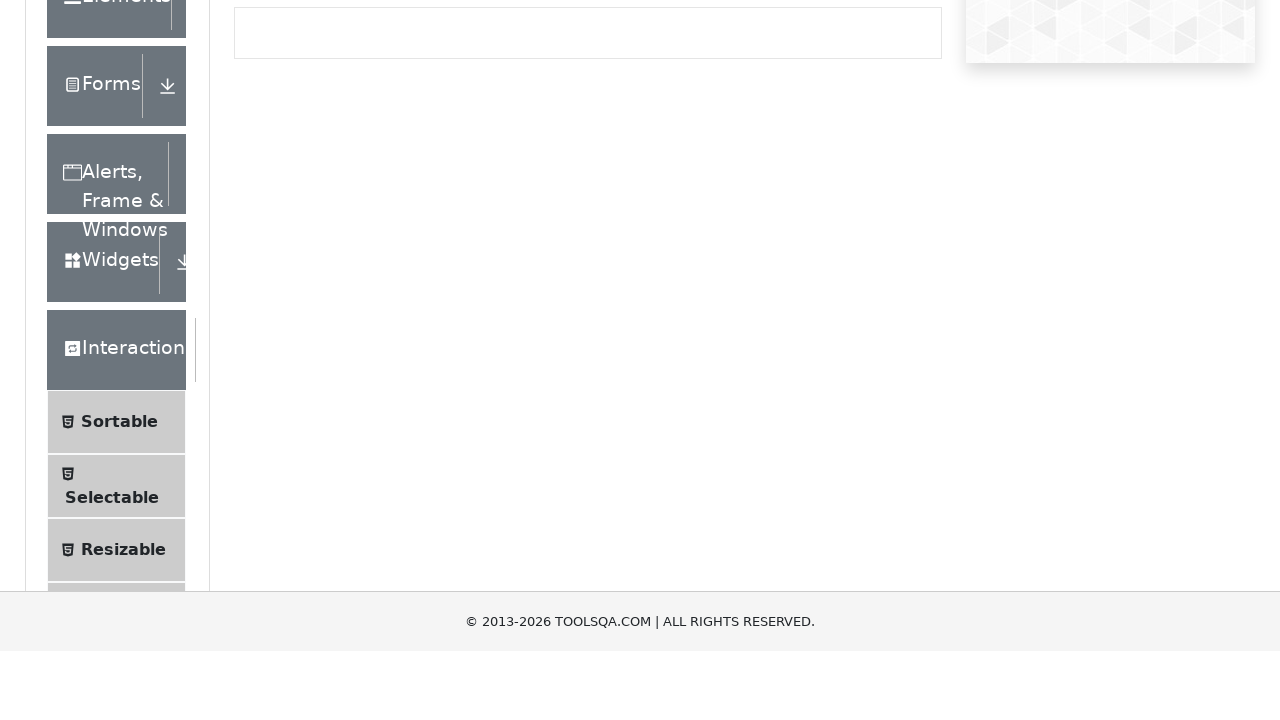

Clicked on Droppable link at (127, 411) on text=Droppable
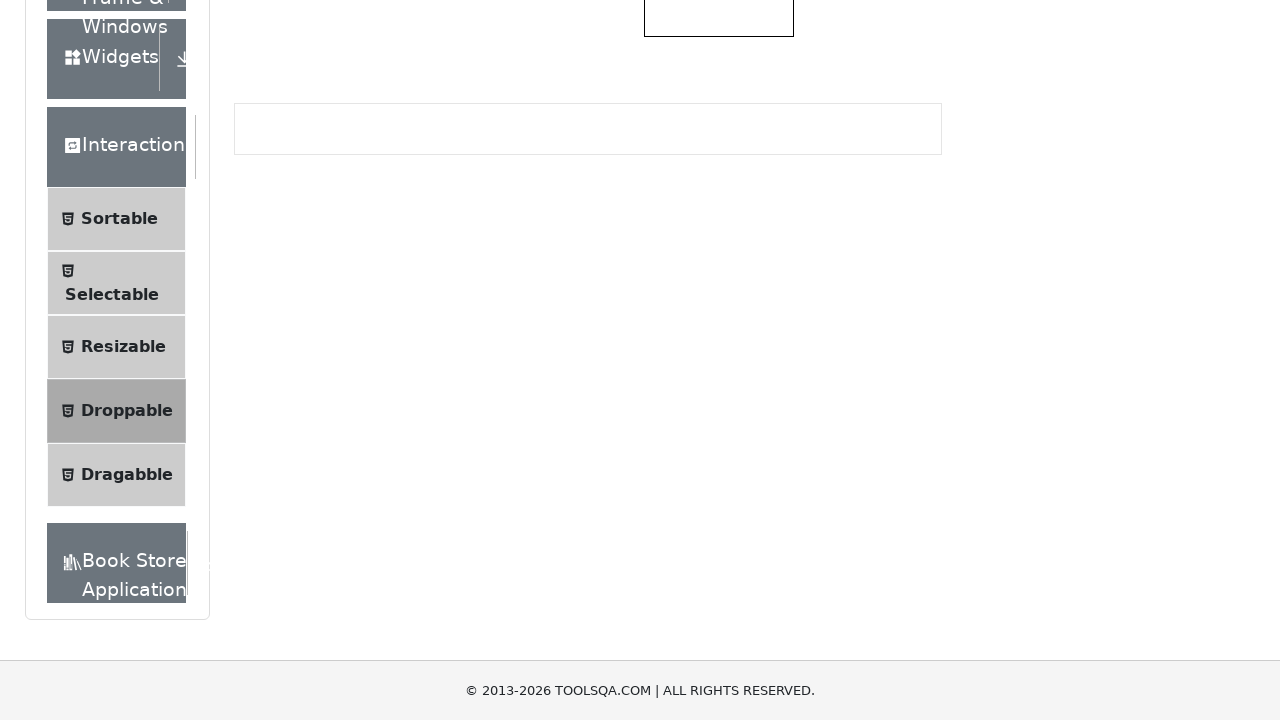

Draggable element is visible
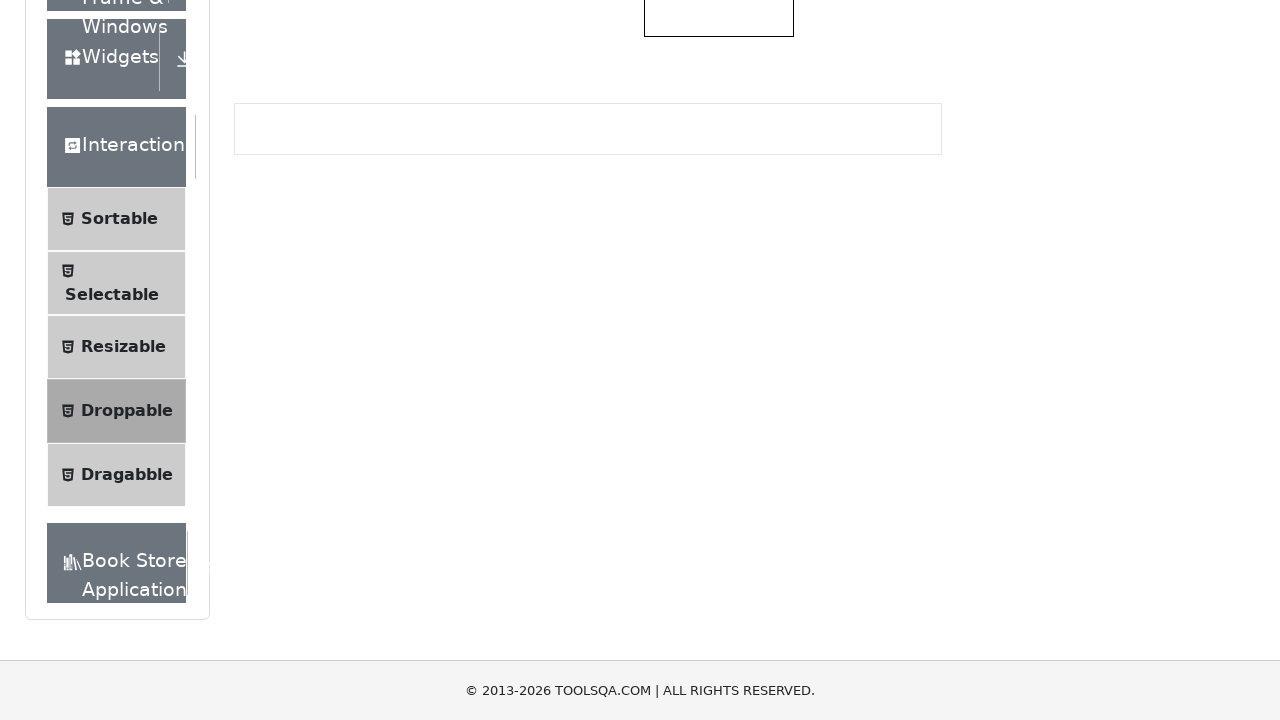

Retrieved bounding box of draggable element
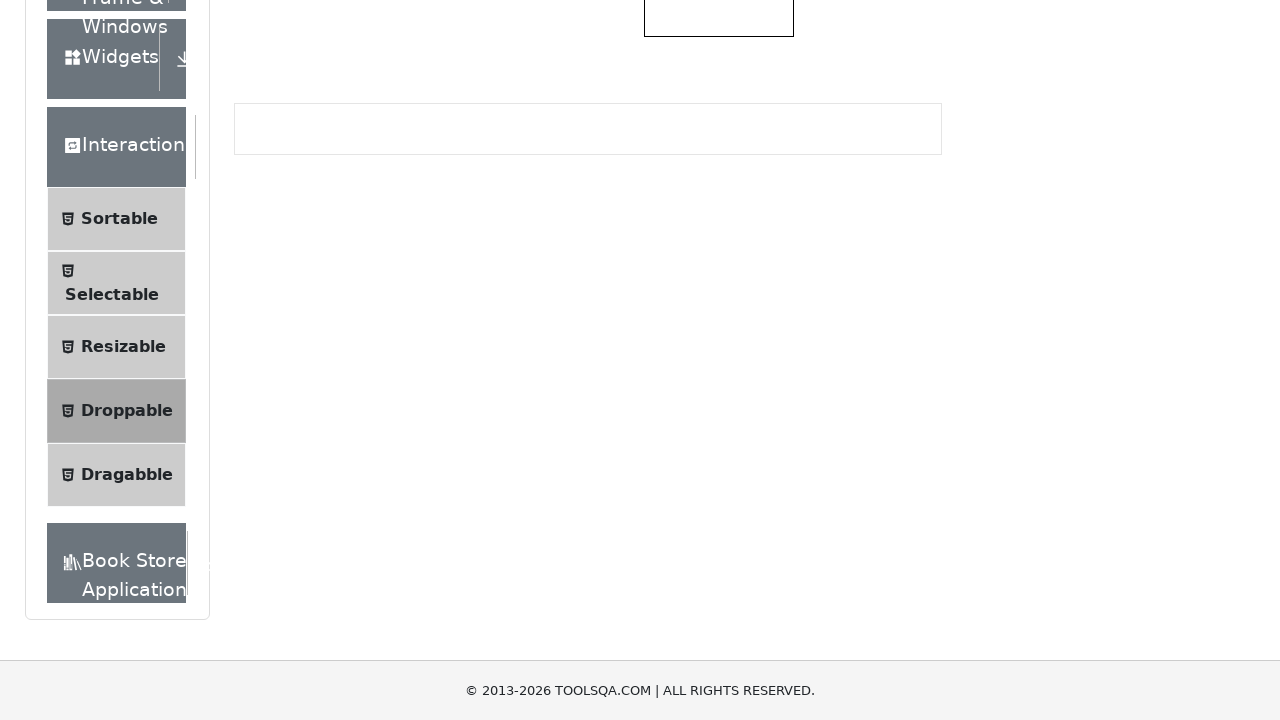

Moved mouse to center of draggable element at (431, -85)
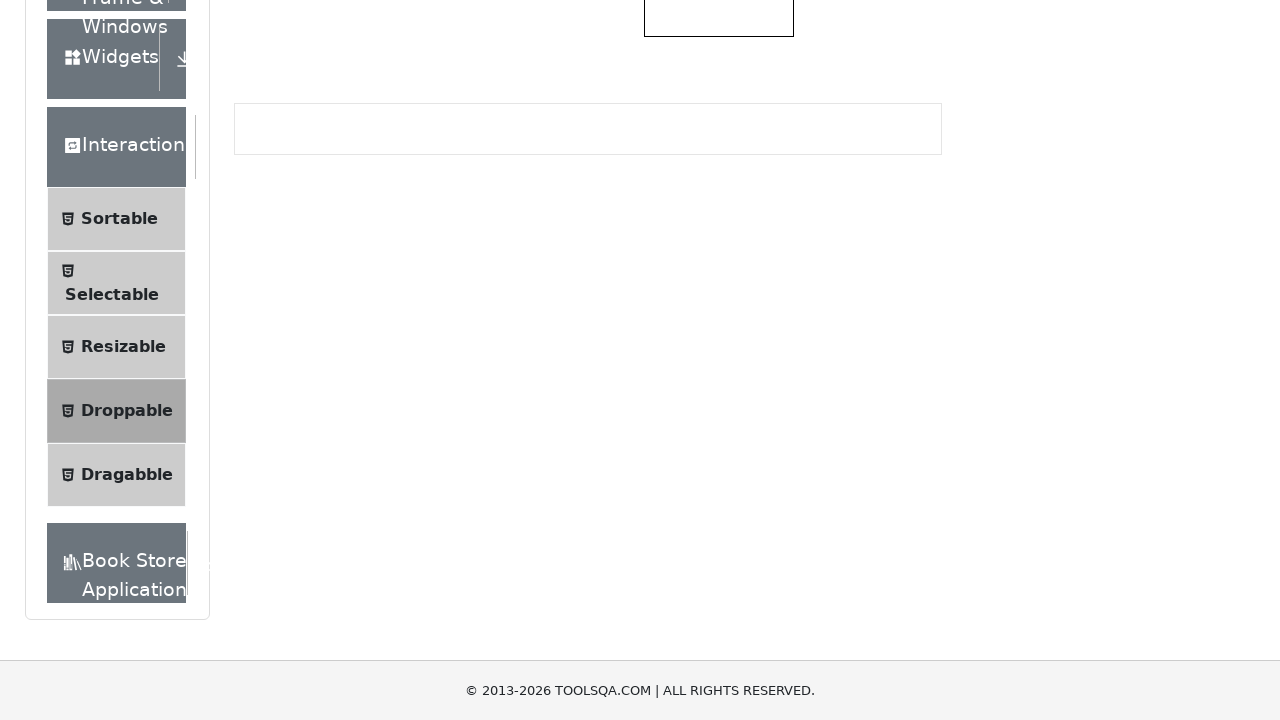

Pressed mouse button down on draggable element at (431, -85)
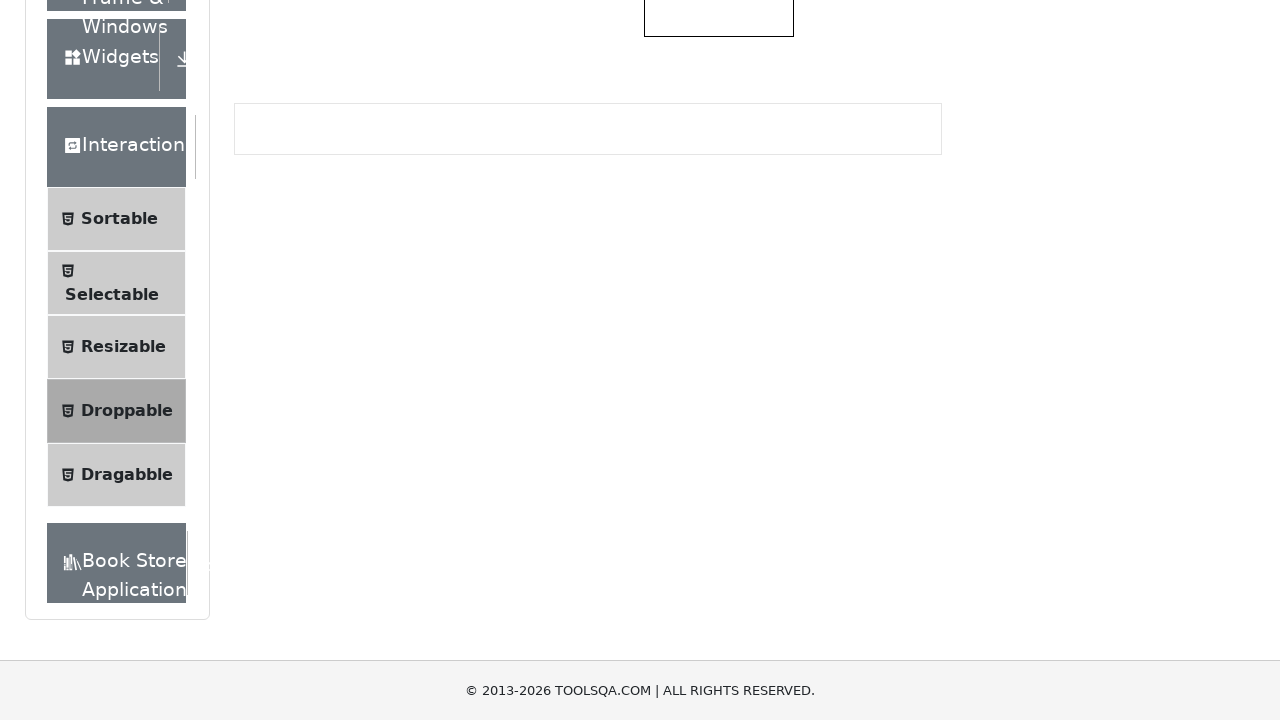

Dragged element right 40px and down 200px at (421, 95)
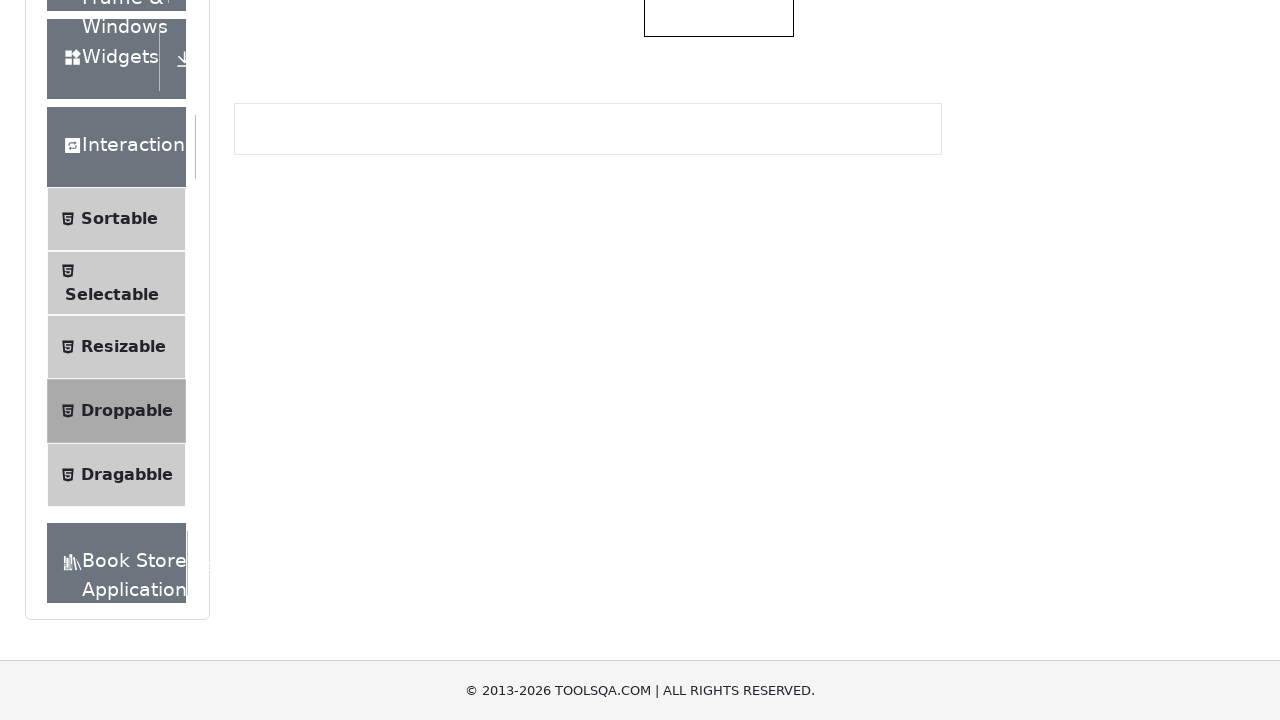

Released mouse button, completing drag operation at (421, 95)
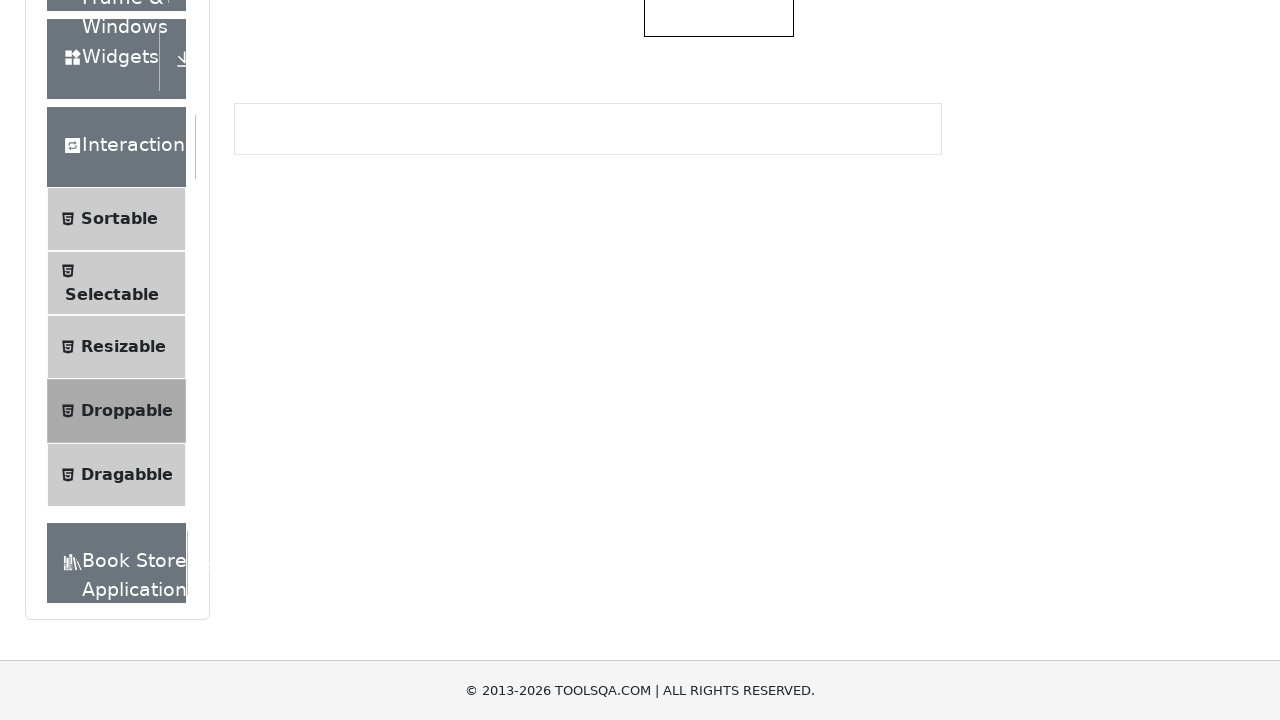

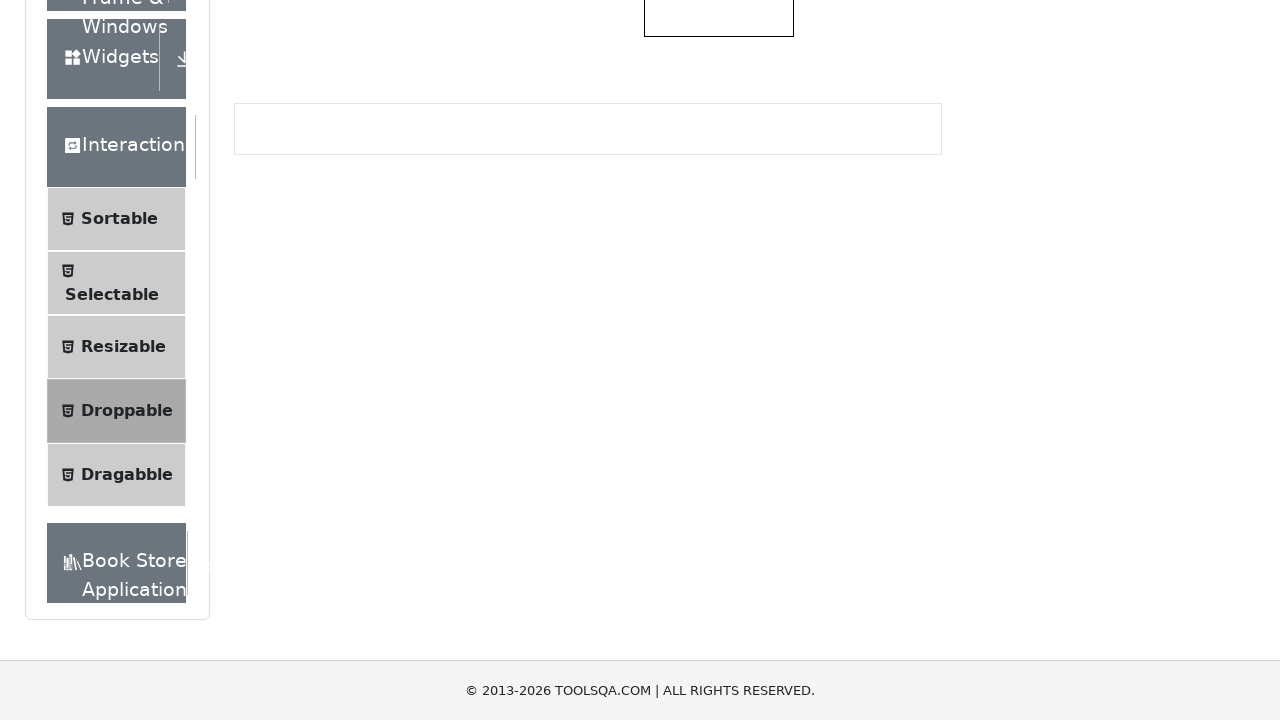